Tests closing a modal entry ad popup on a test website by clicking the close button in the modal footer

Starting URL: http://the-internet.herokuapp.com/entry_ad

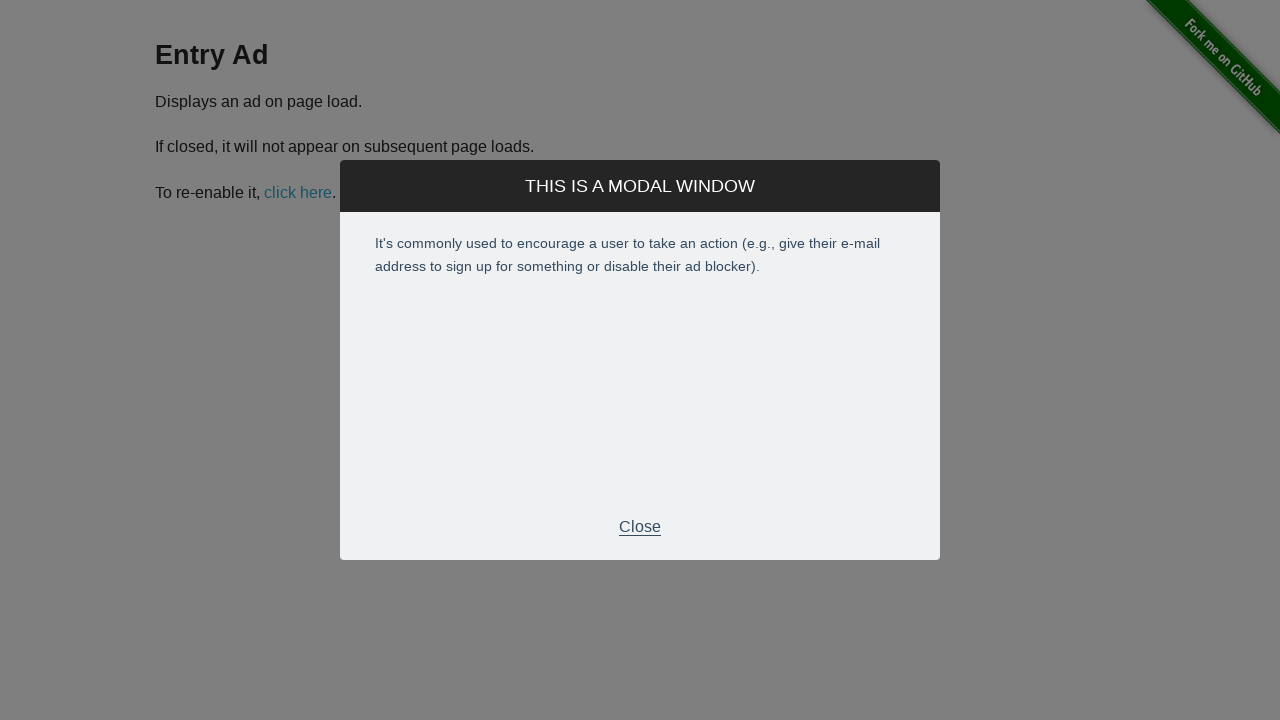

Waited for entry ad modal footer to become visible
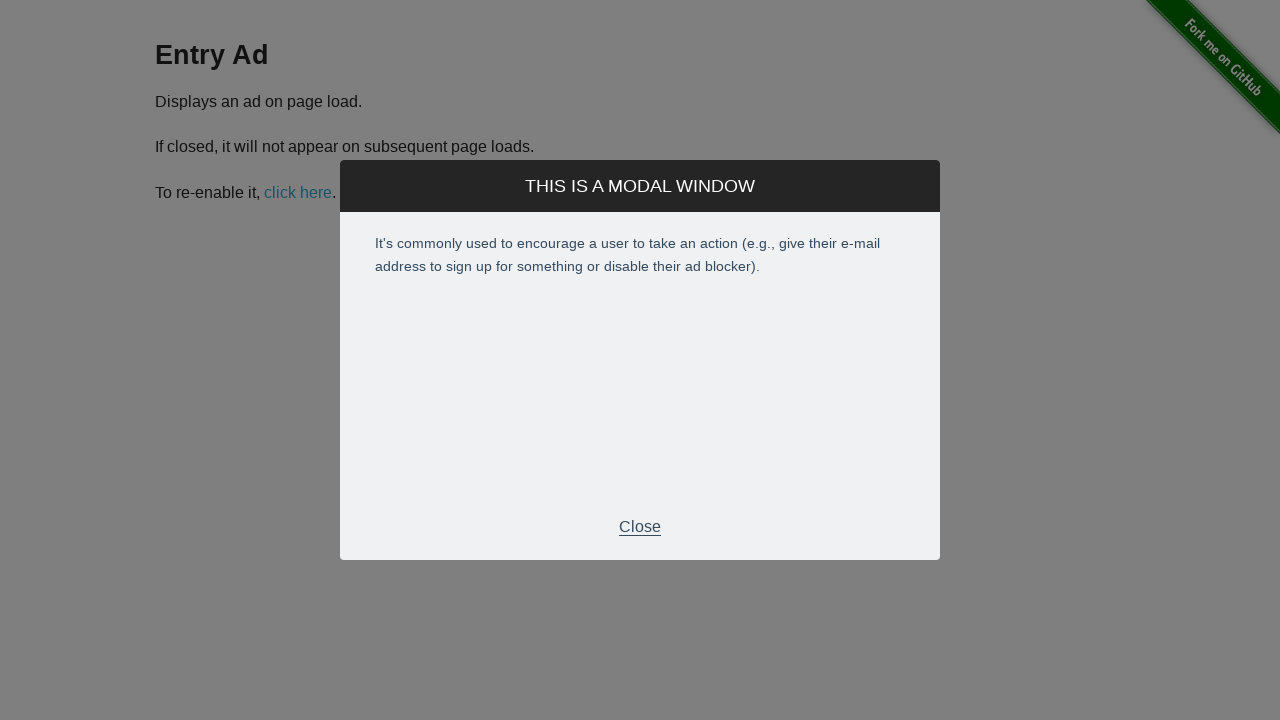

Clicked close button in modal footer to close entry ad popup at (640, 527) on div.modal-footer
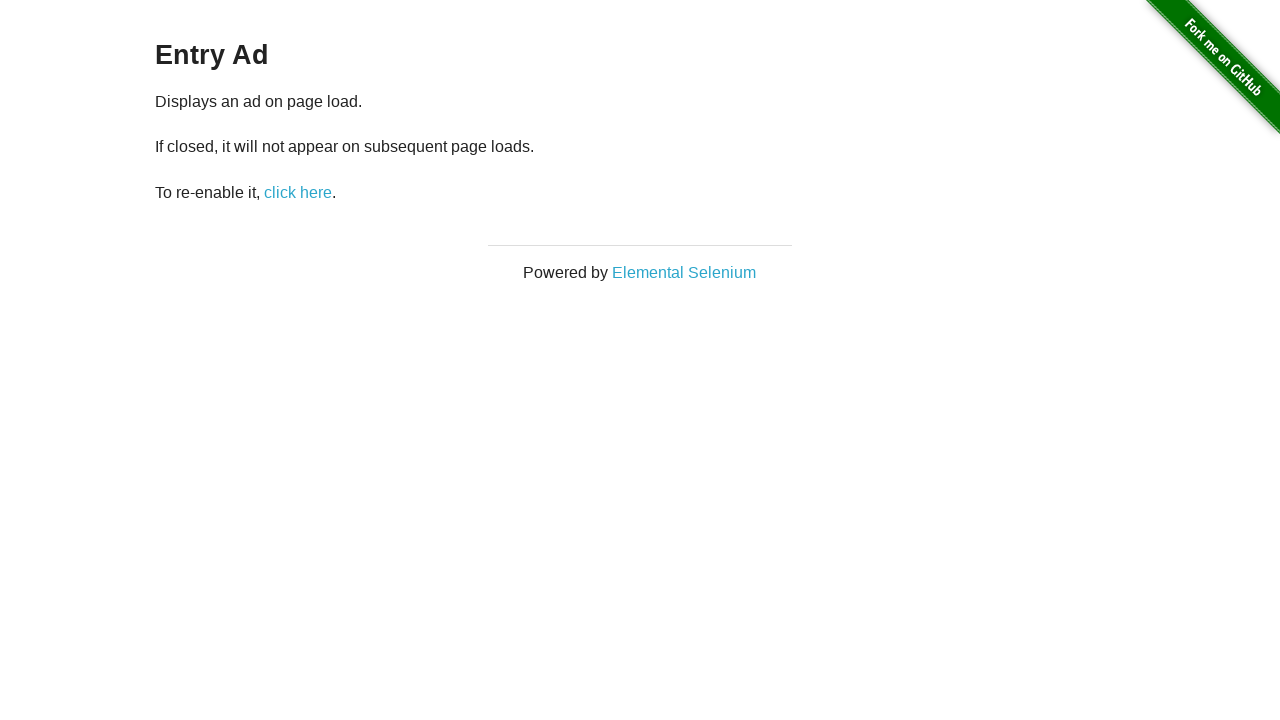

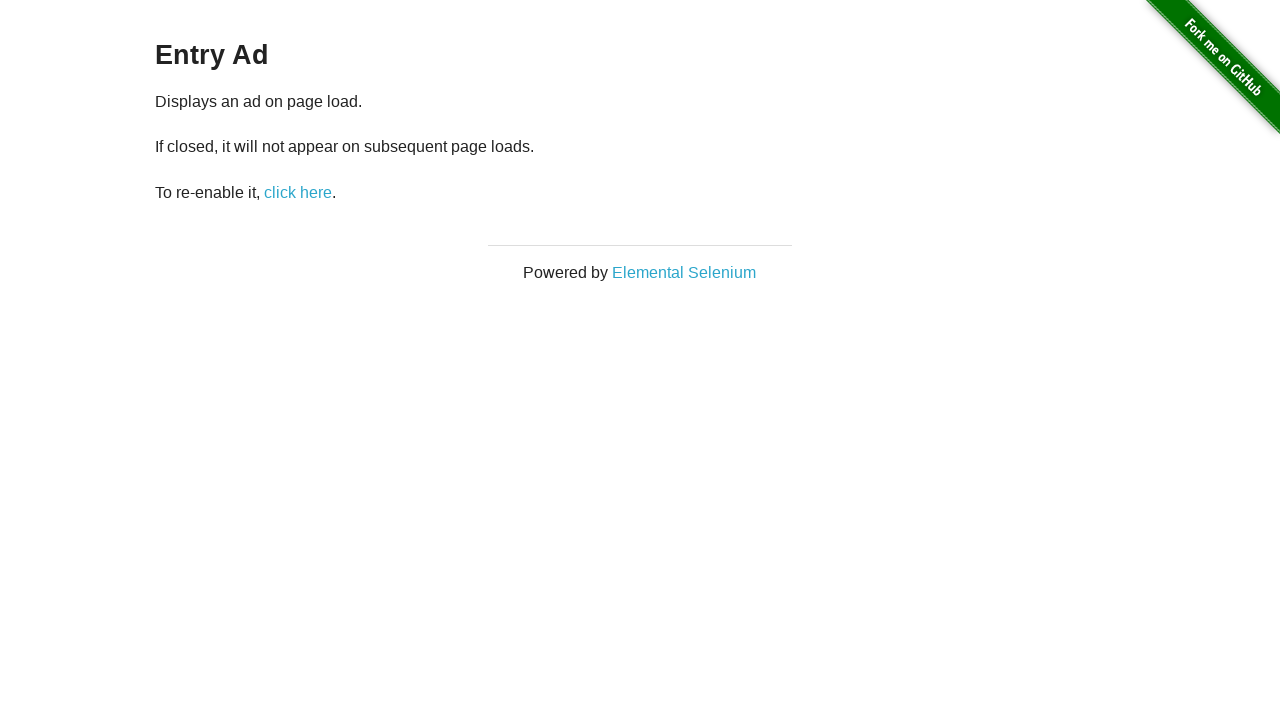